Tests file download functionality by clicking the download button and waiting for the download event to complete

Starting URL: https://demoqa.com/upload-download

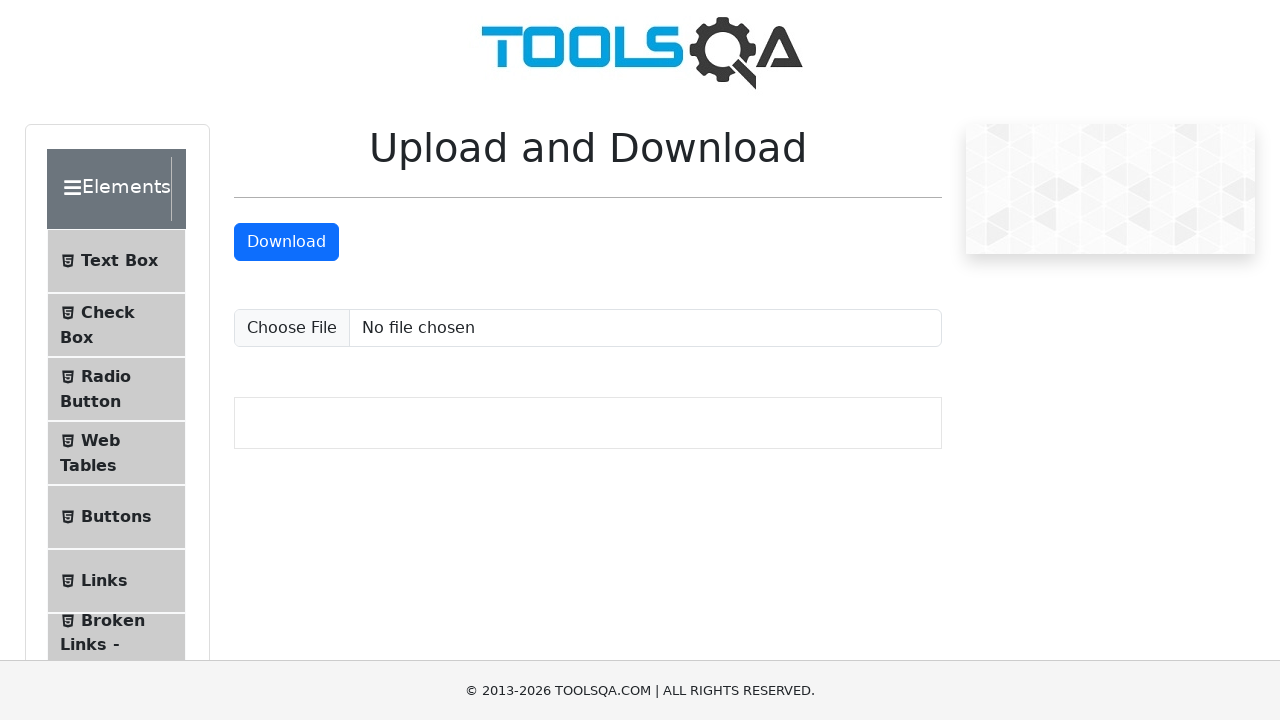

Clicked the download button at (286, 242) on #downloadButton
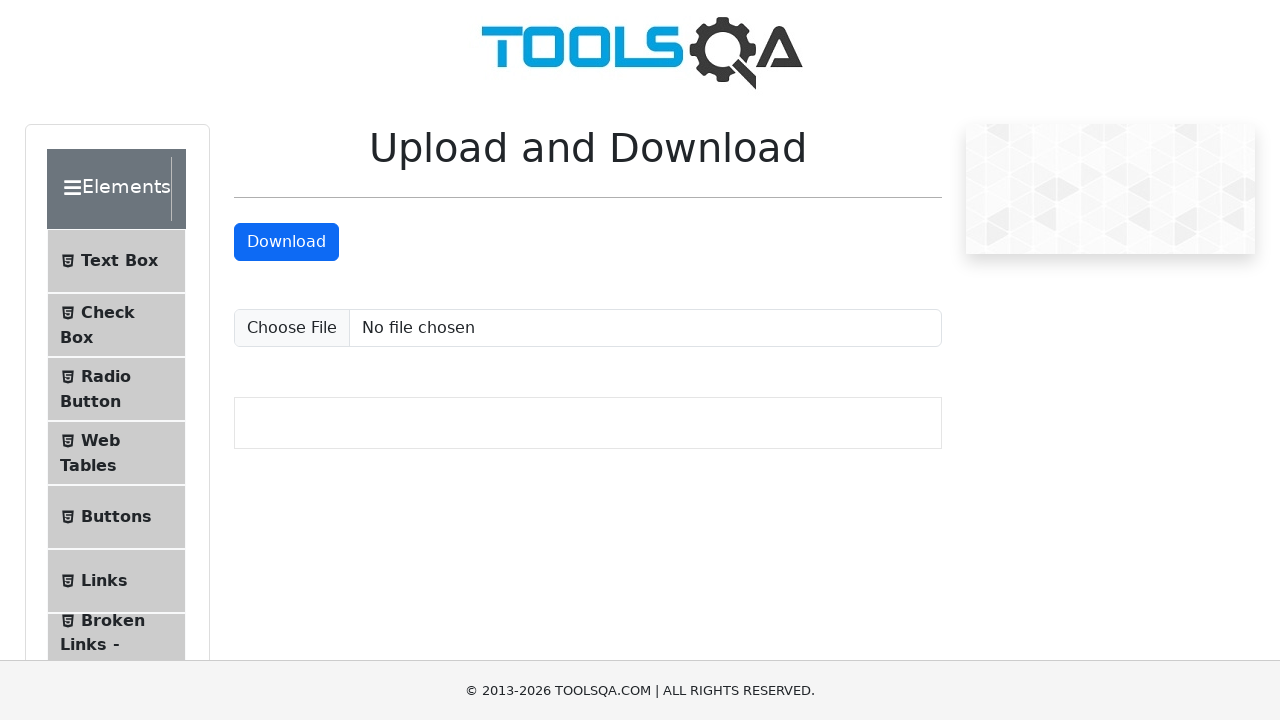

Download event completed
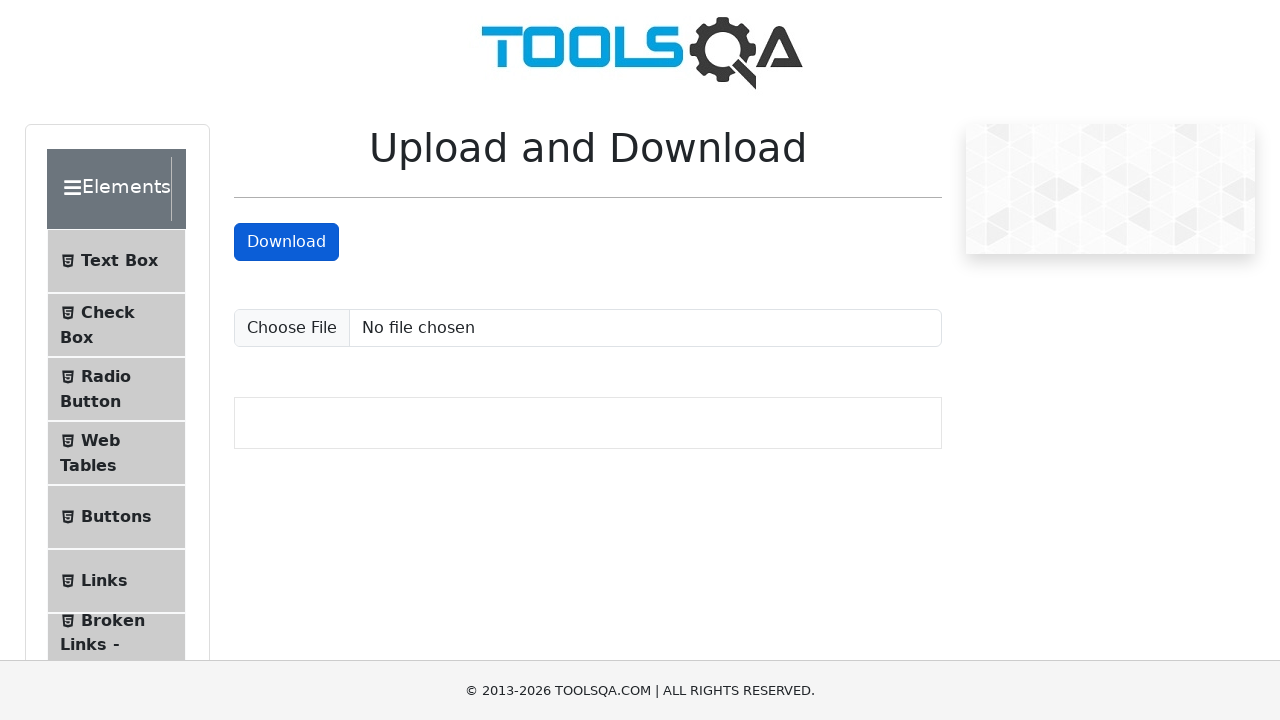

Retrieved download file path and verified download completed
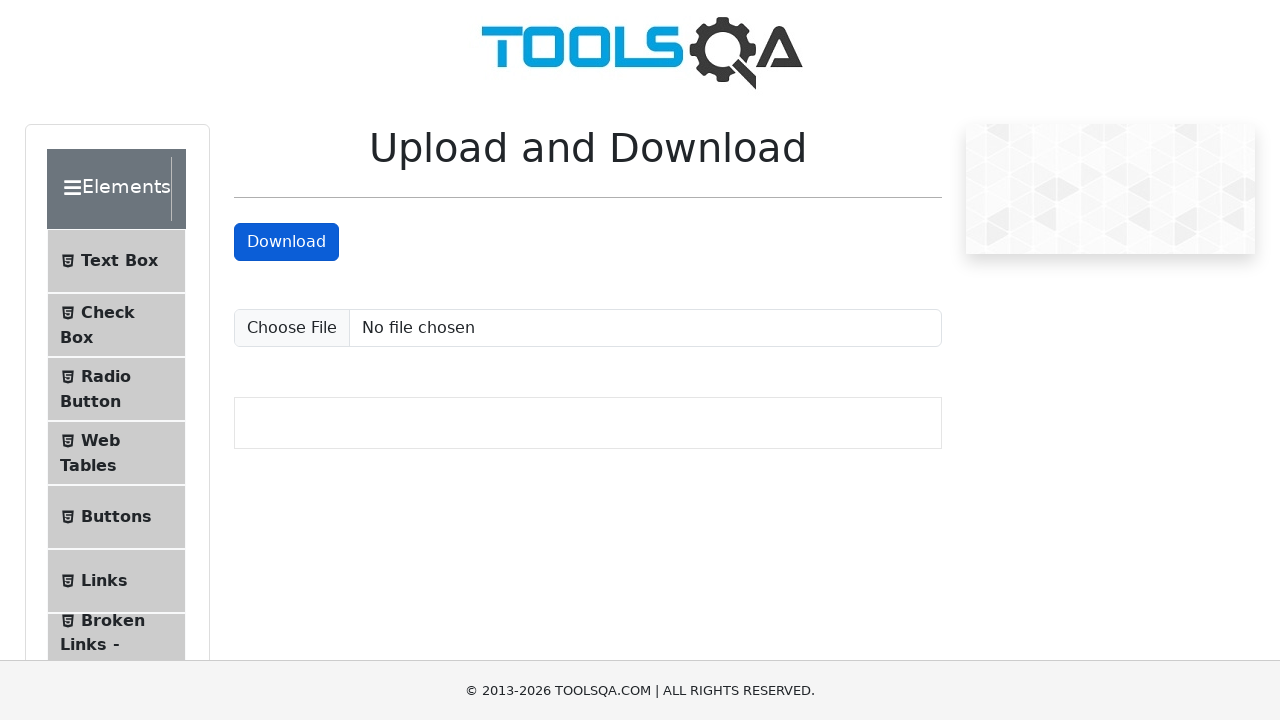

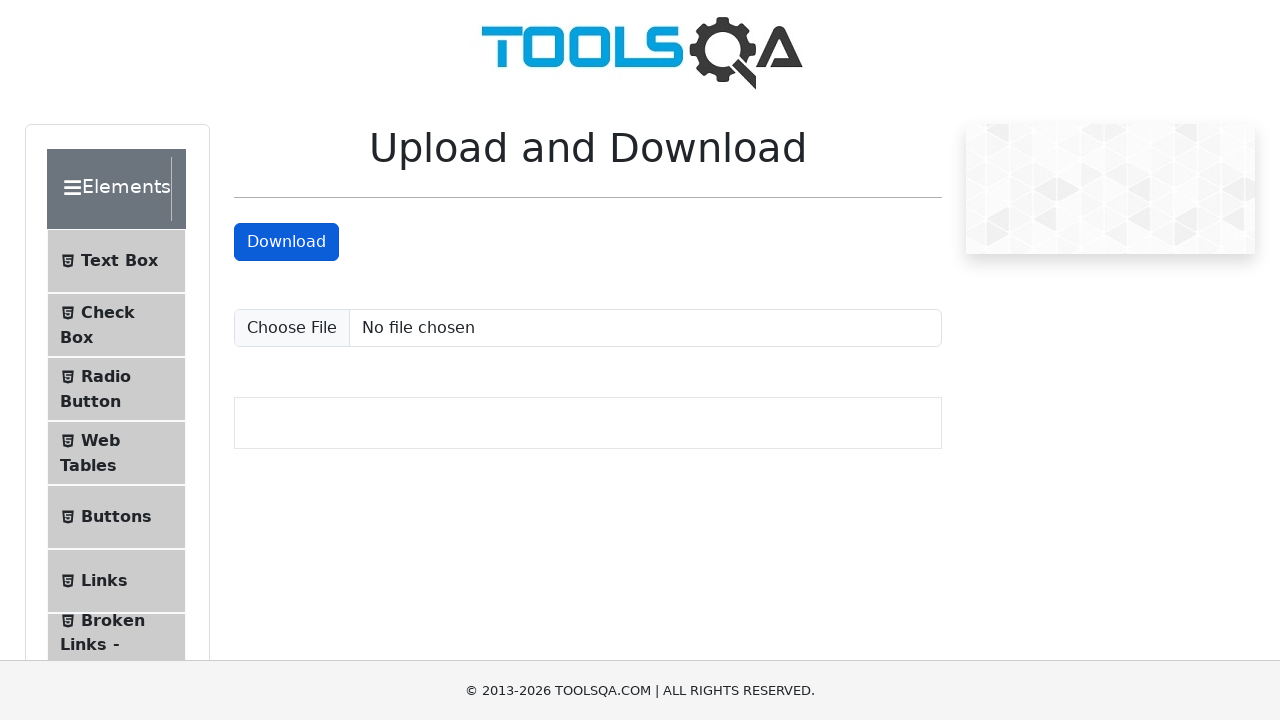